Tests clicking a link with dynamically calculated text based on mathematical constants (pi^e * 10000), then fills out a multi-field form with personal information and submits it.

Starting URL: http://suninjuly.github.io/find_link_text

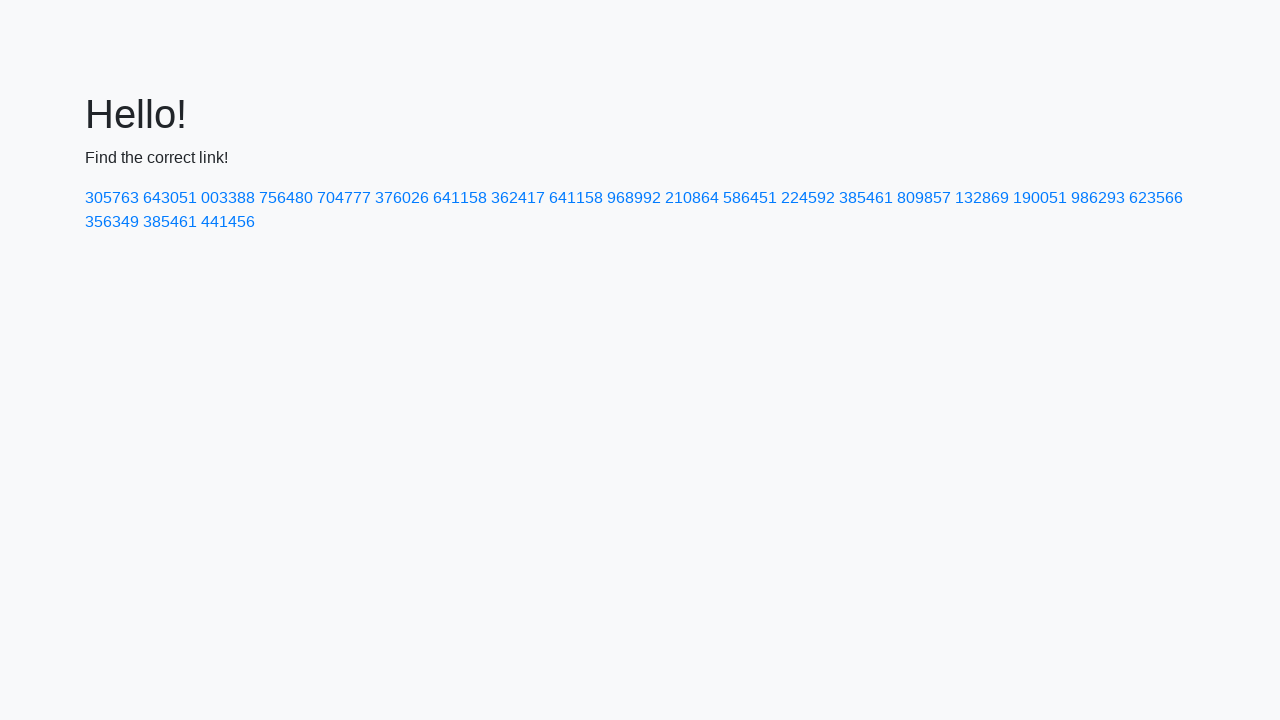

Clicked link with dynamically calculated text: 224592 (ceil(pi^e * 10000)) at (808, 198) on text=224592
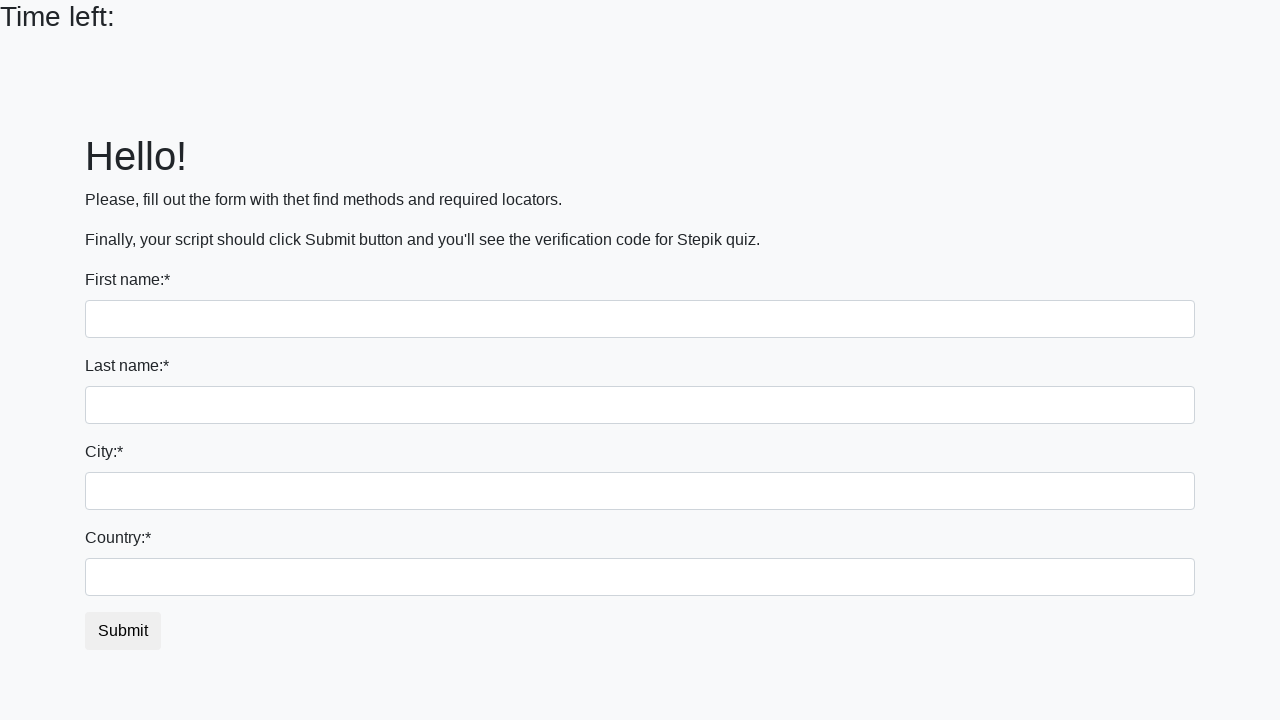

Form page loaded and input fields are visible
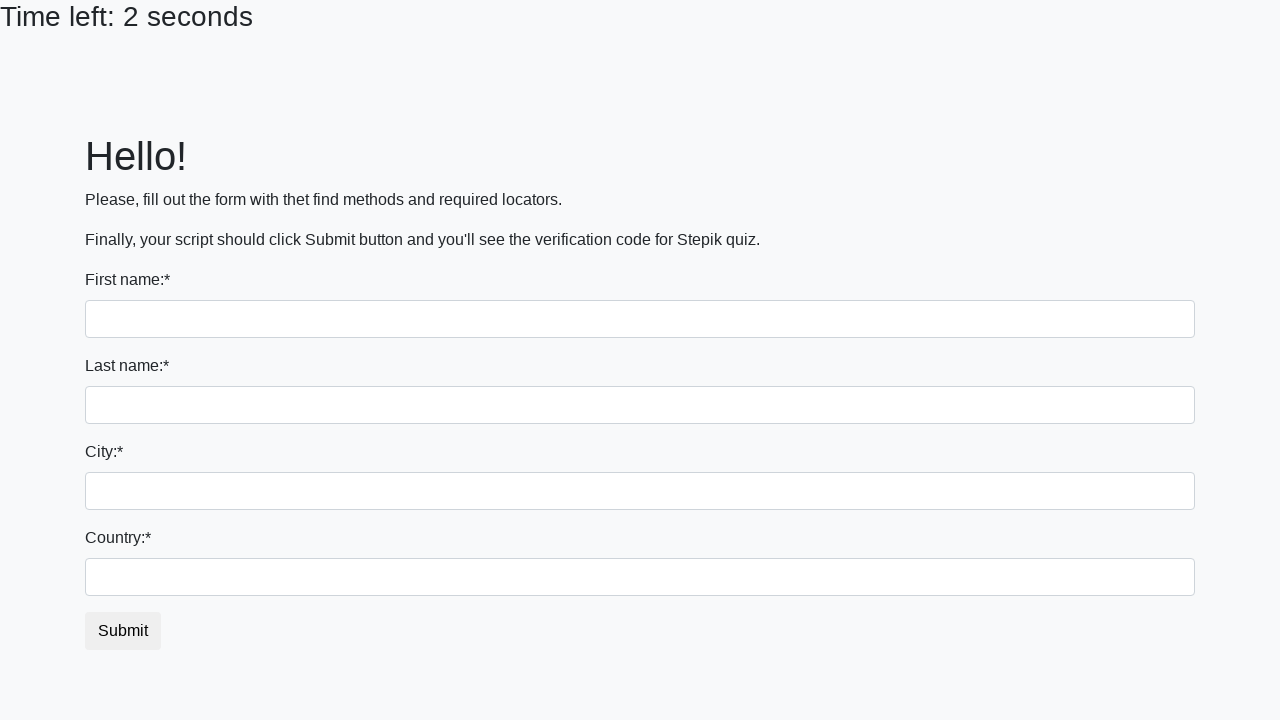

Filled first name field with 'Ivan' on input
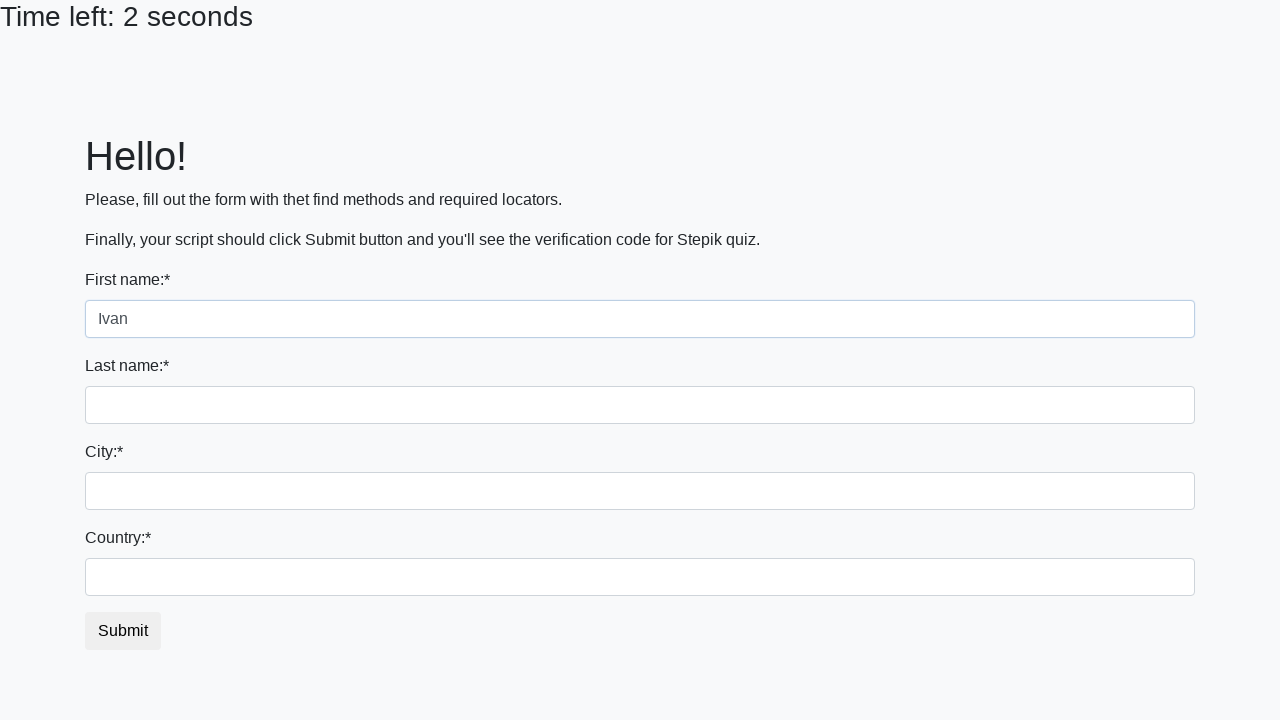

Filled last name field with 'Petrov' on input[name='last_name']
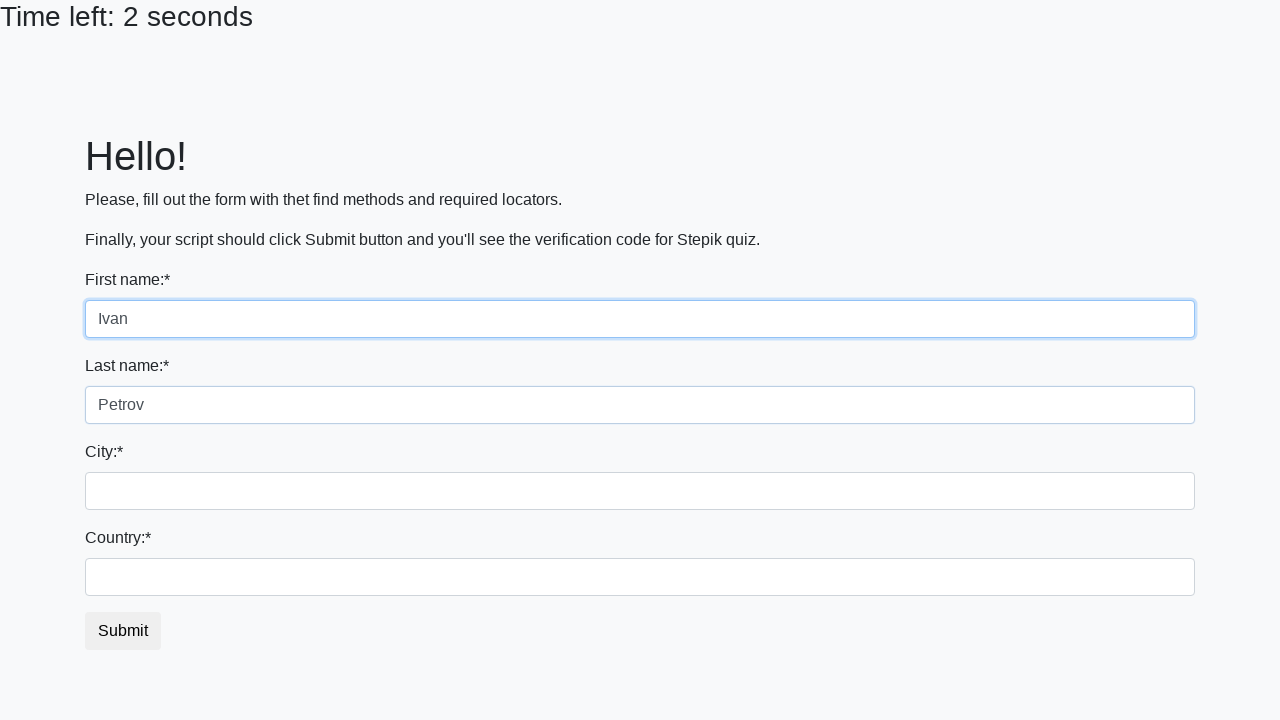

Filled city field with 'Smolensk' on .form-control.city
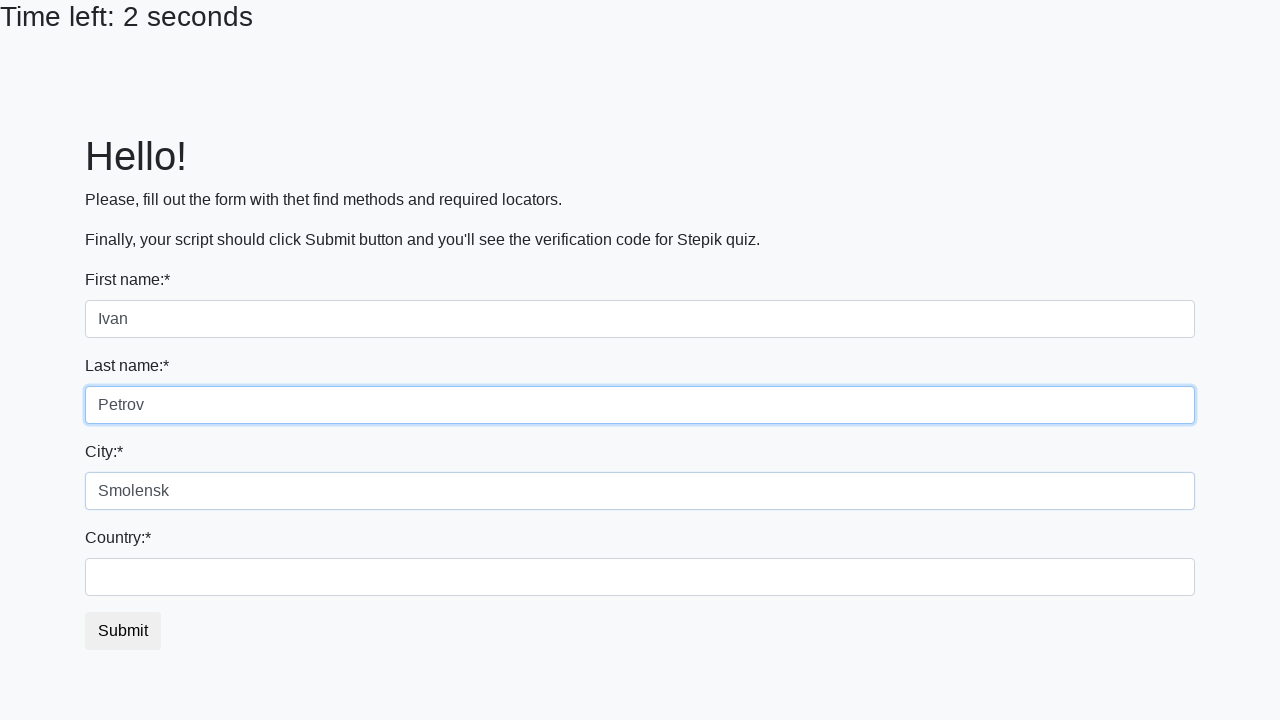

Filled country field with 'Russia' on #country
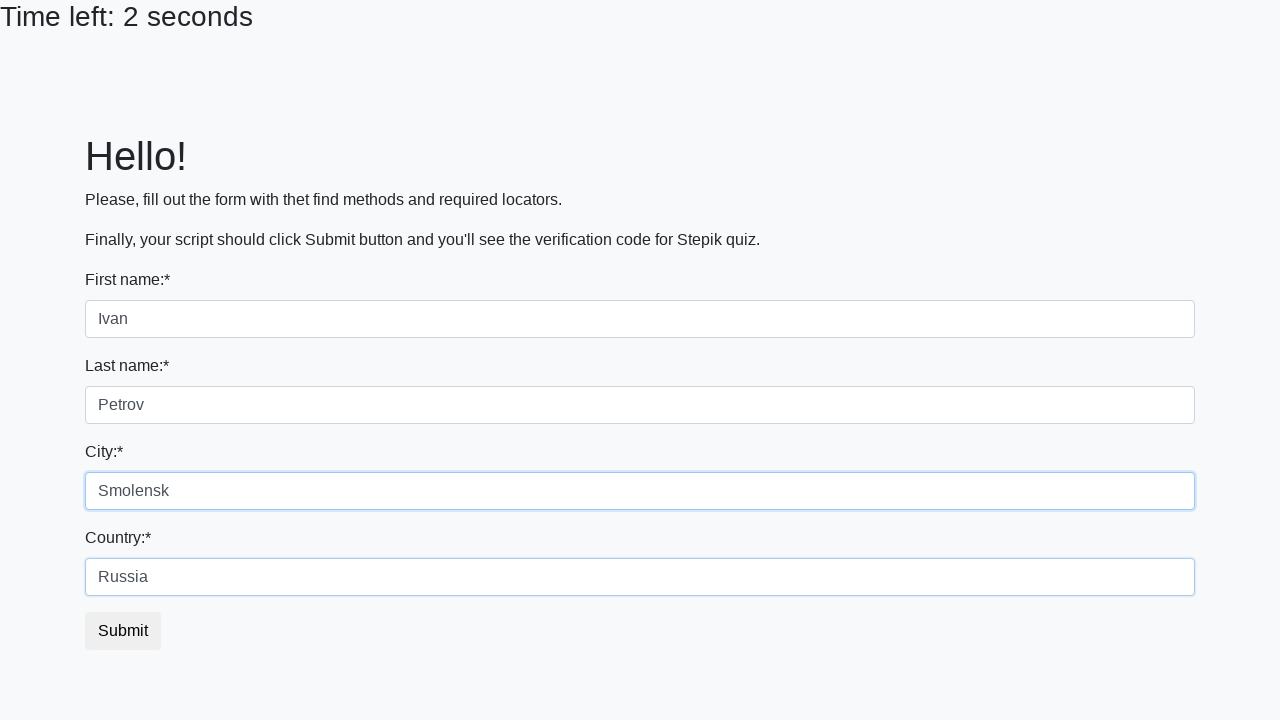

Clicked submit button to submit form at (123, 631) on button.btn
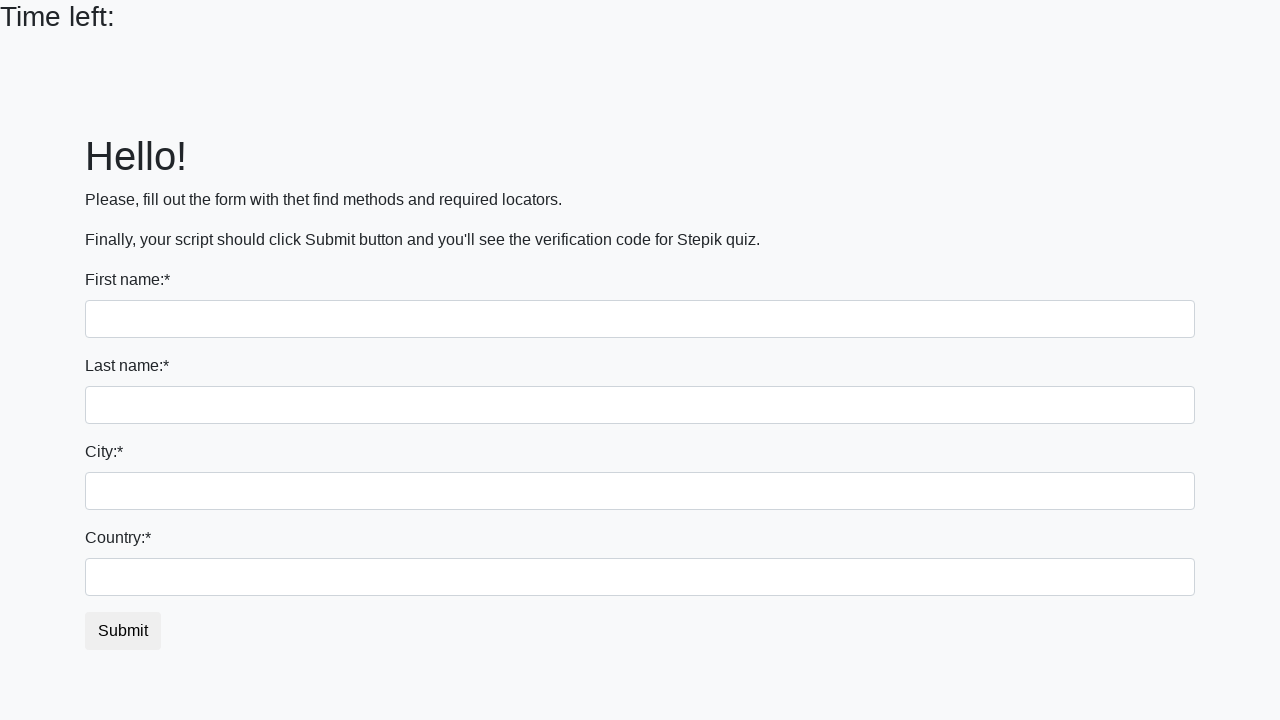

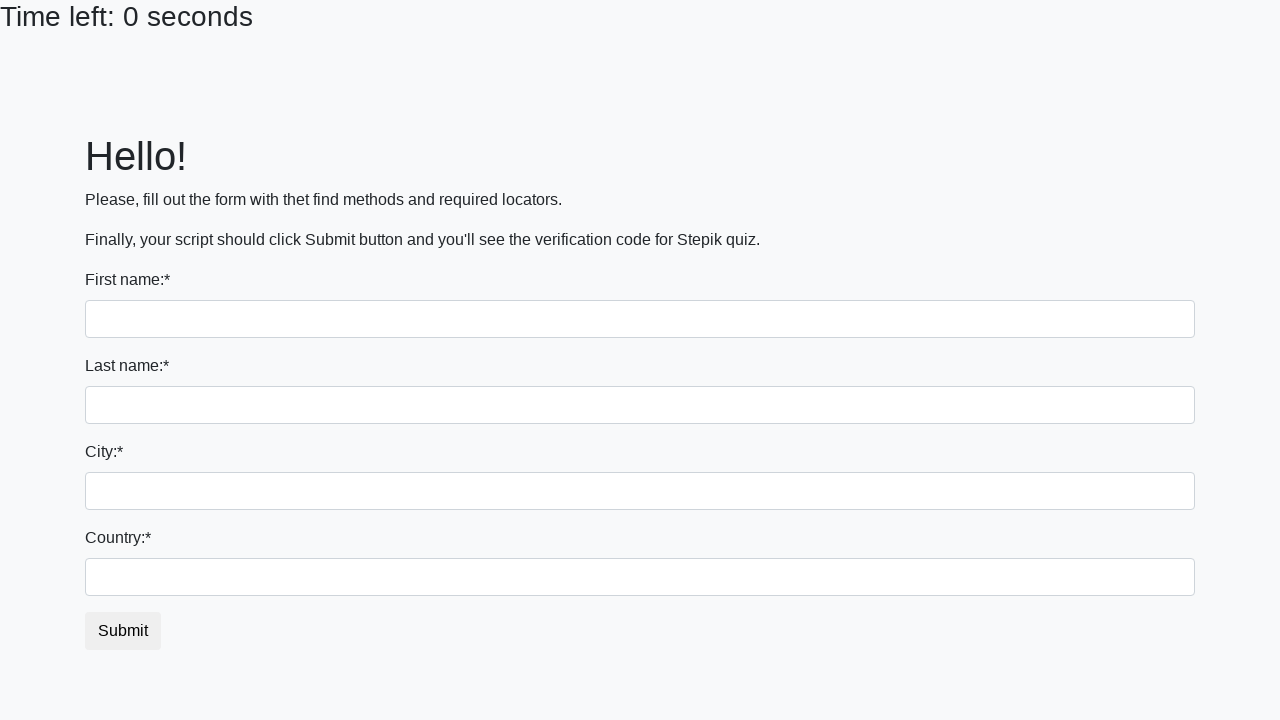